Navigates to an automation practice page and verifies that table elements in the 4th column are present and accessible

Starting URL: https://rahulshettyacademy.com/AutomationPractice/

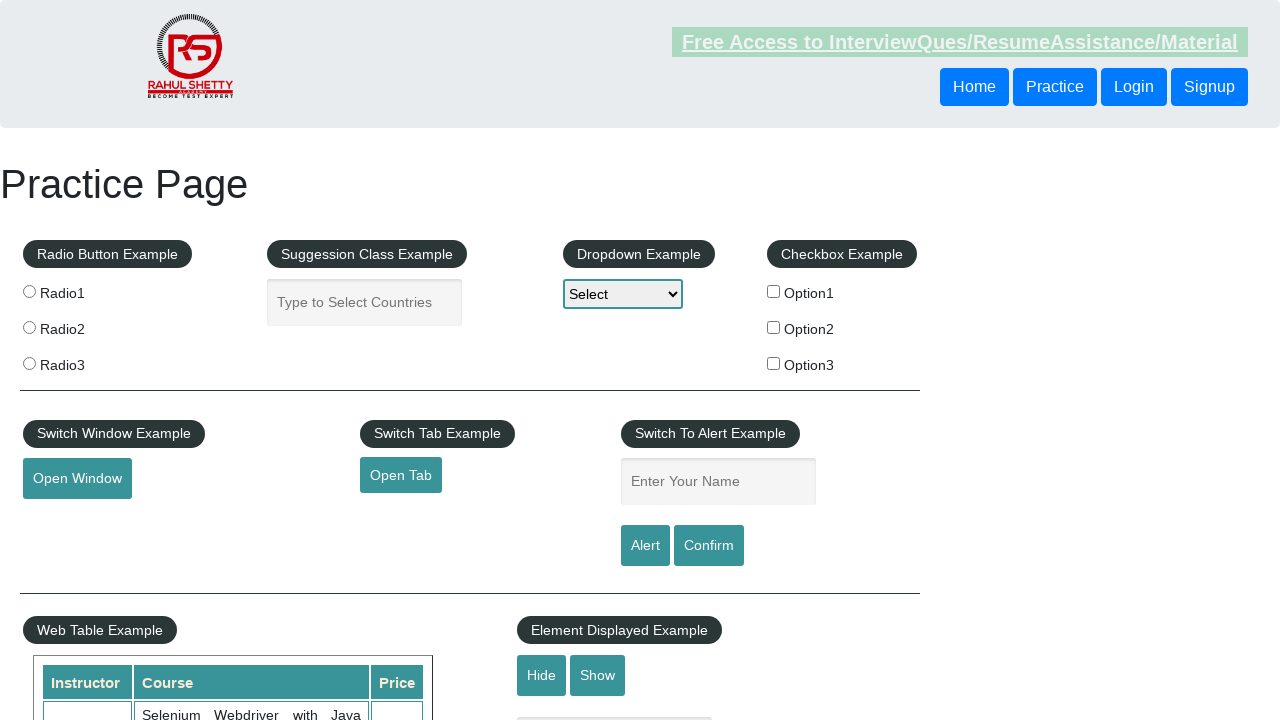

Navigated to https://rahulshettyacademy.com/AutomationPractice/
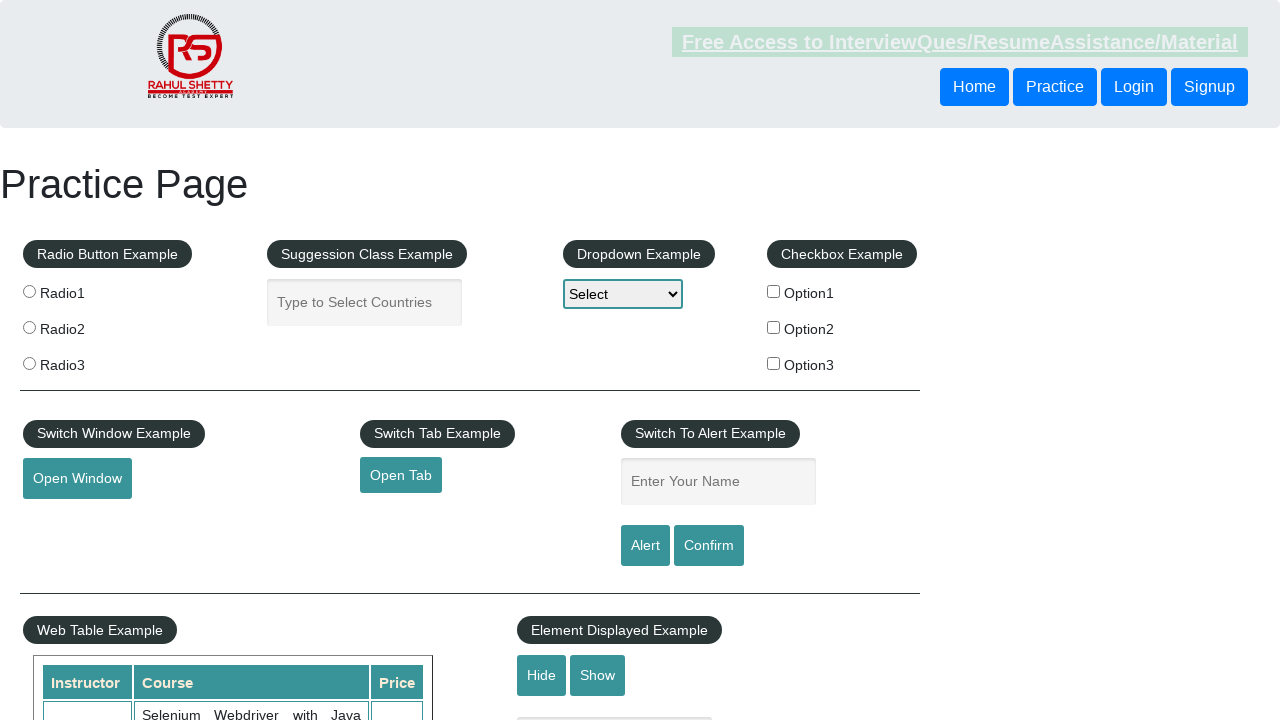

Table with class 'tableFixHead' loaded
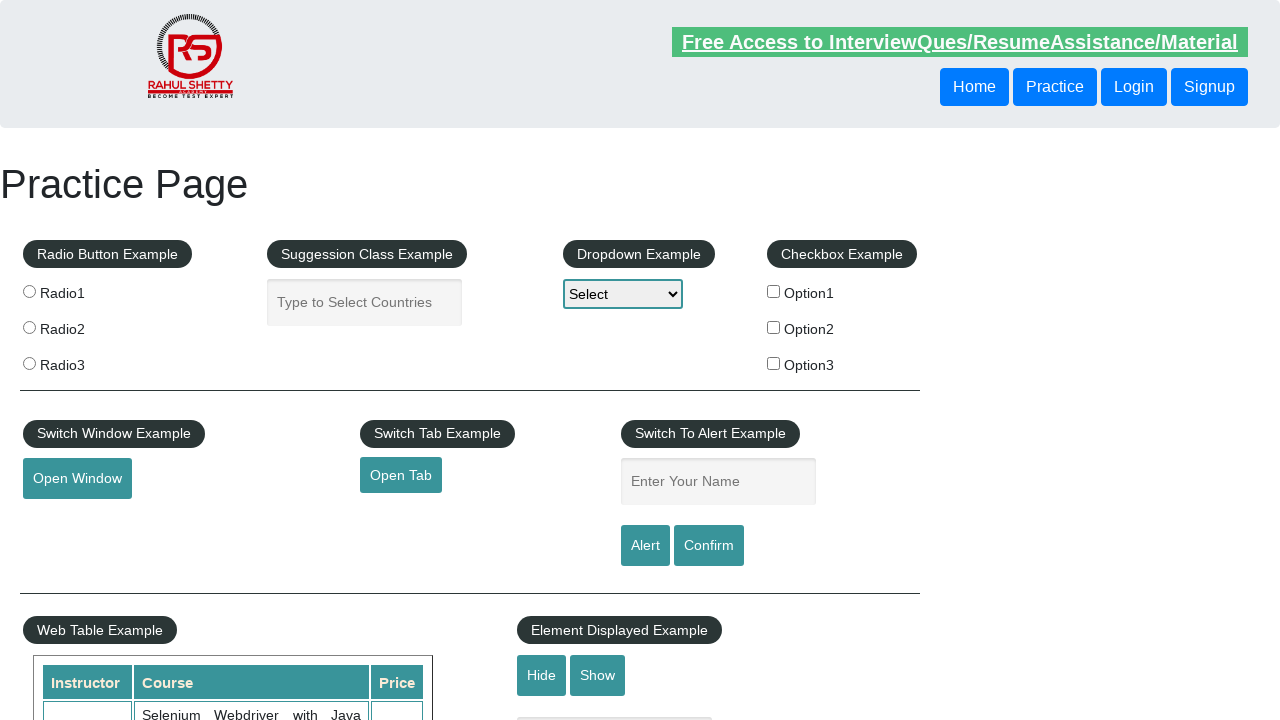

Located all 4th column cells in the table
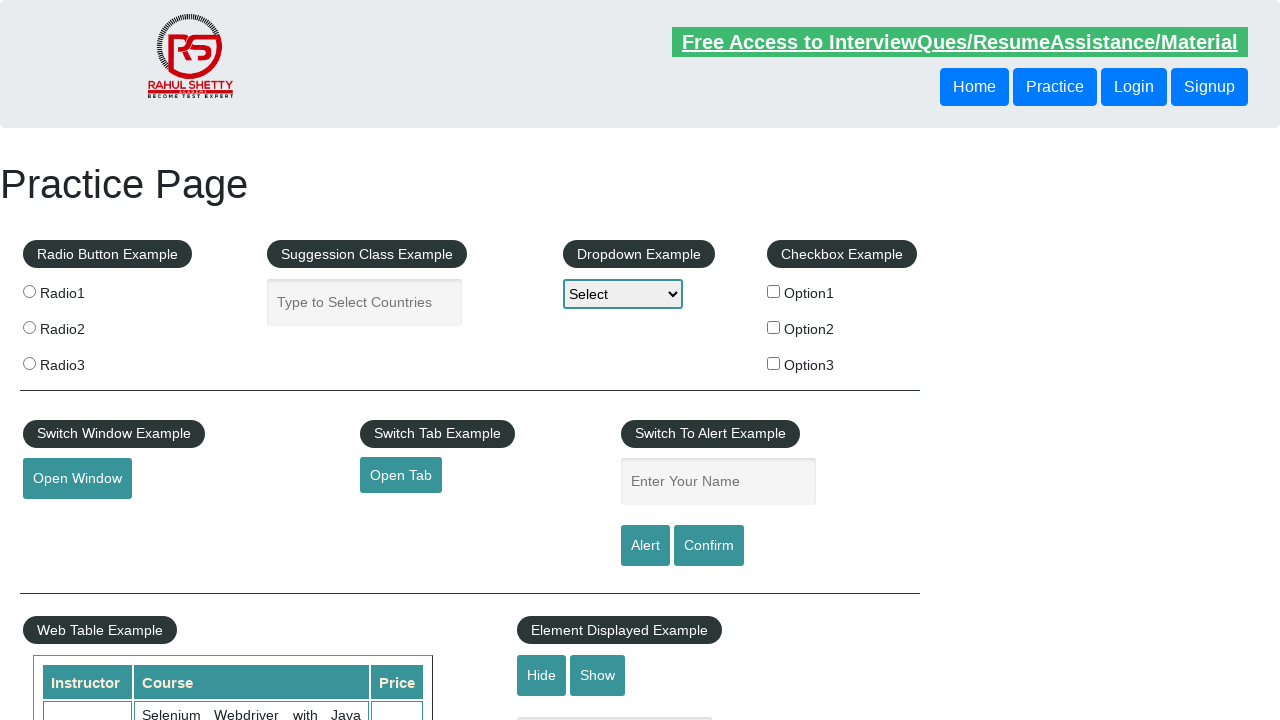

First 4th column cell became visible
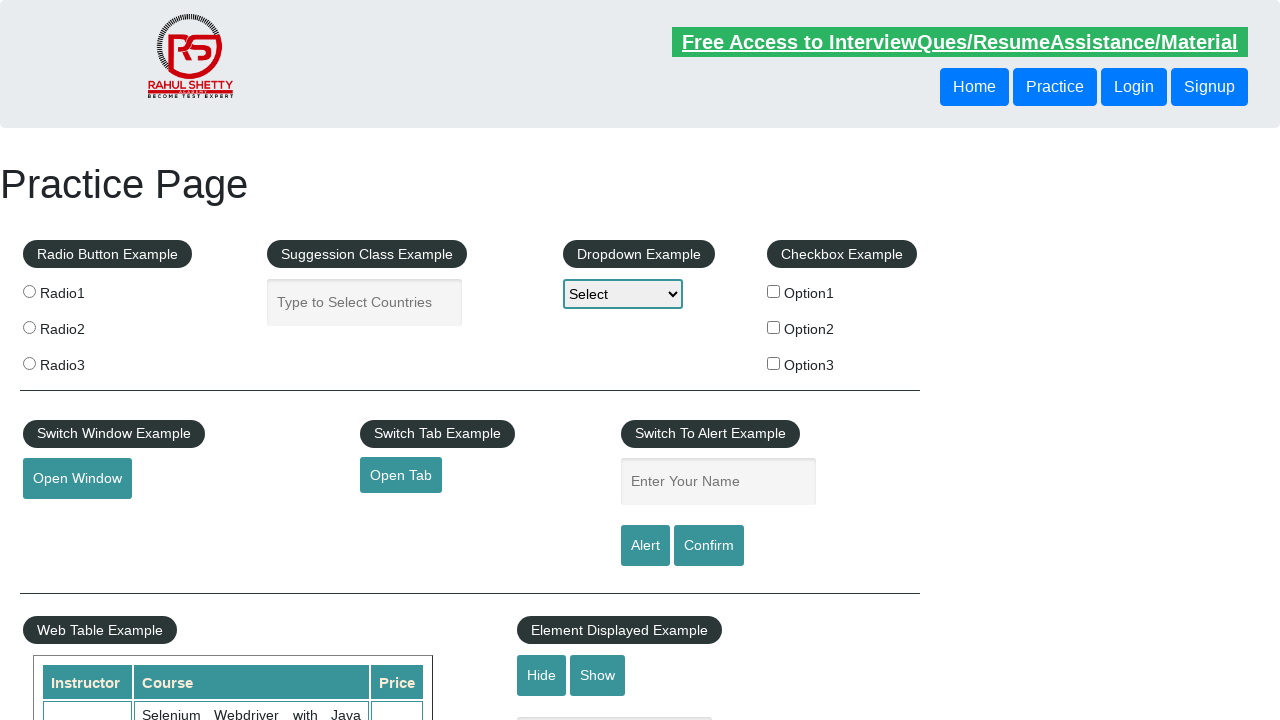

Counted 9 cells in 4th column
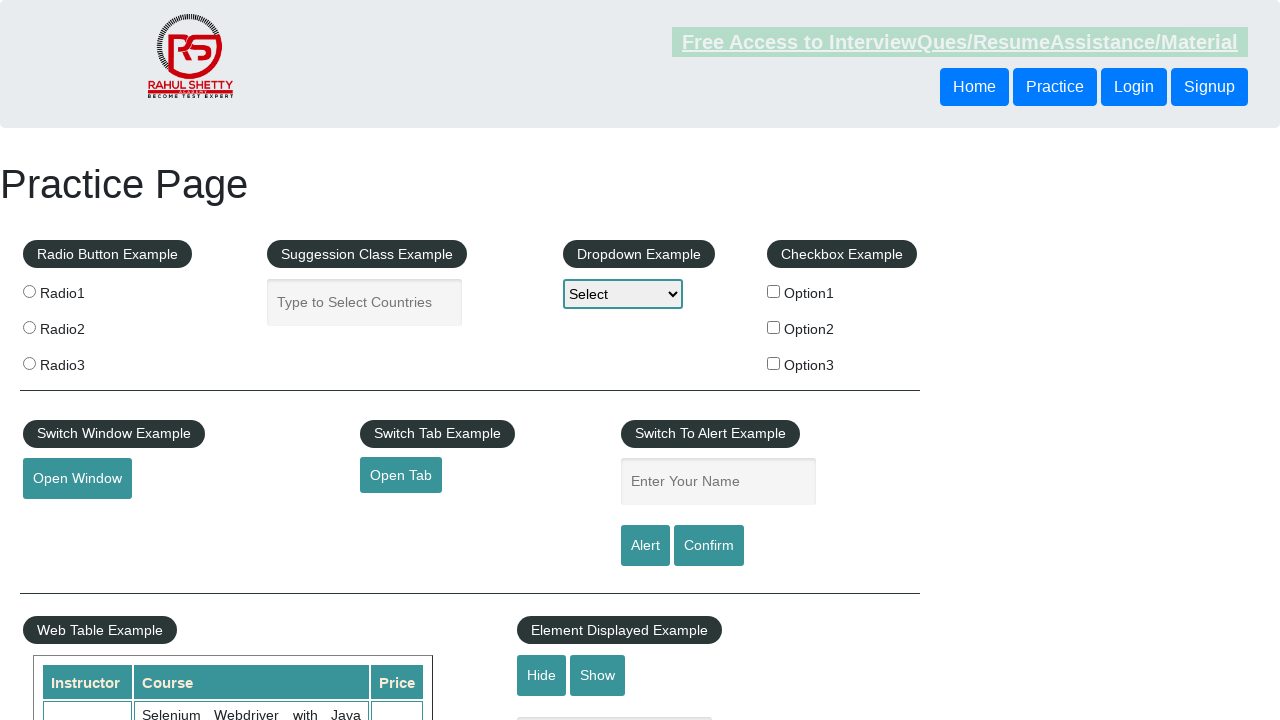

Assertion passed: 4th column cells are present and accessible
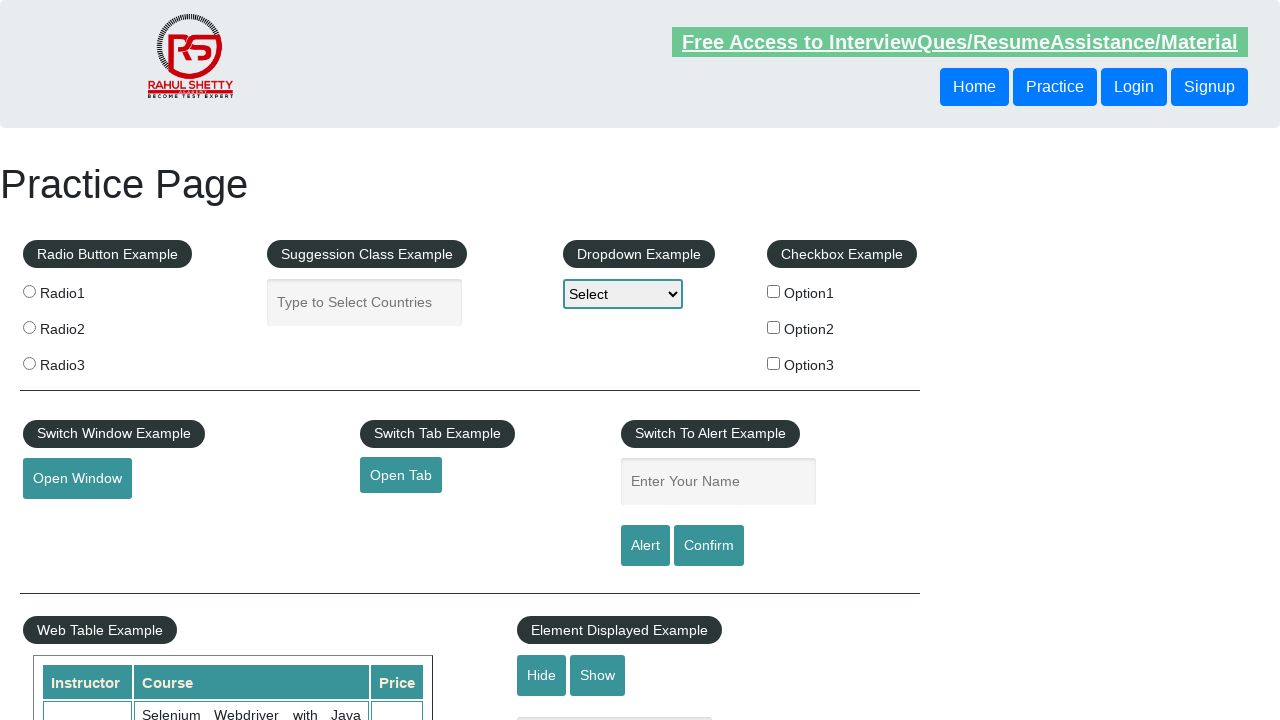

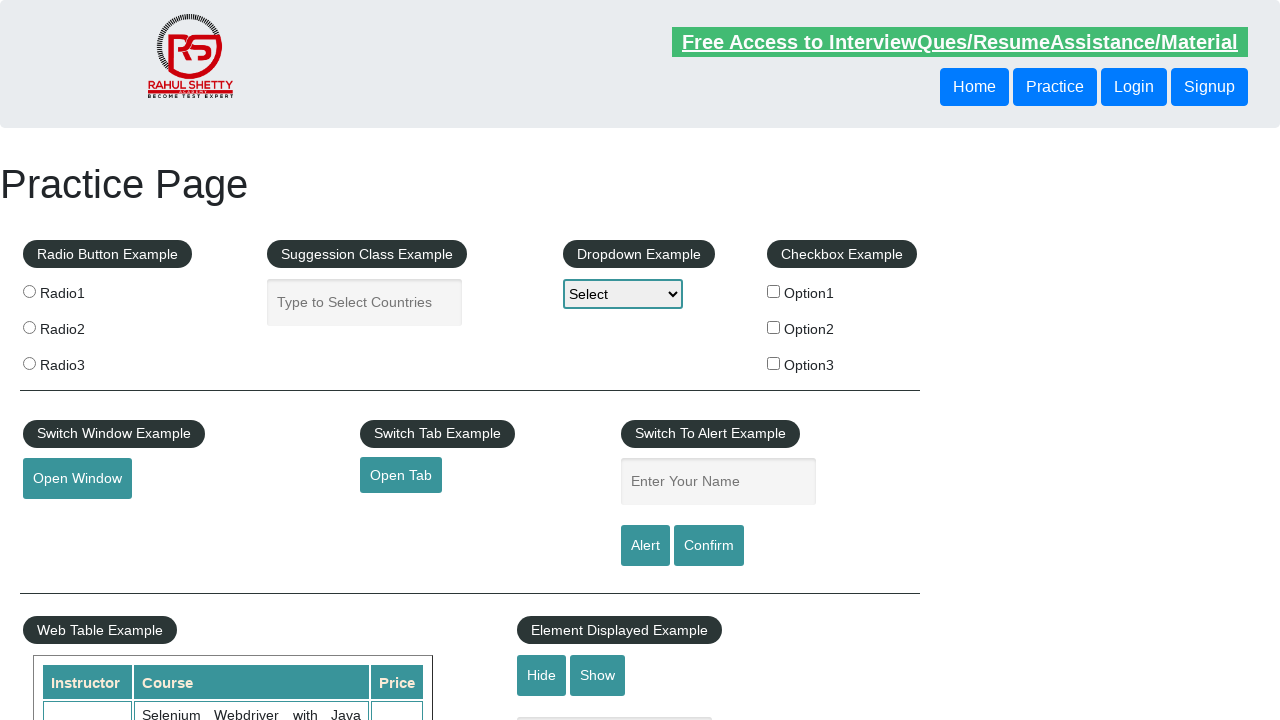